Clicks an alert button, waits for the alert to appear, and accepts it

Starting URL: http://omayo.blogspot.com/

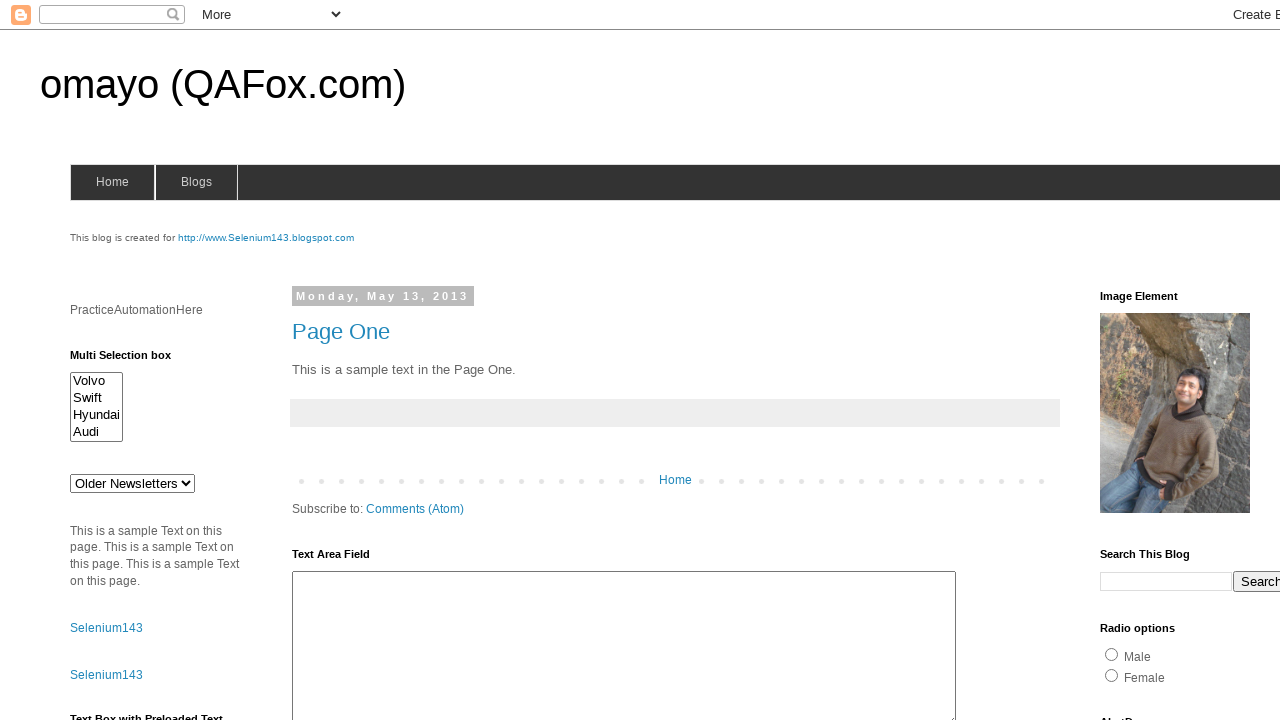

Set up dialog handler to automatically accept alerts
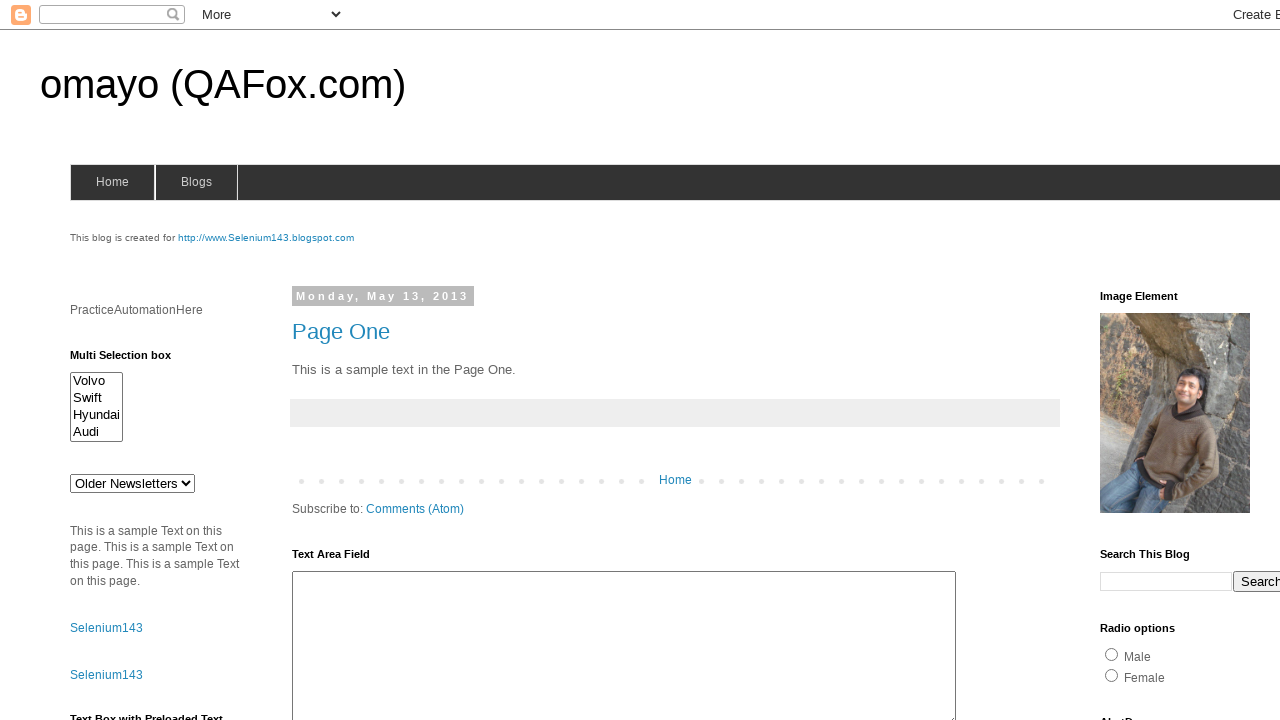

Clicked the alert button at (1154, 361) on #alert1
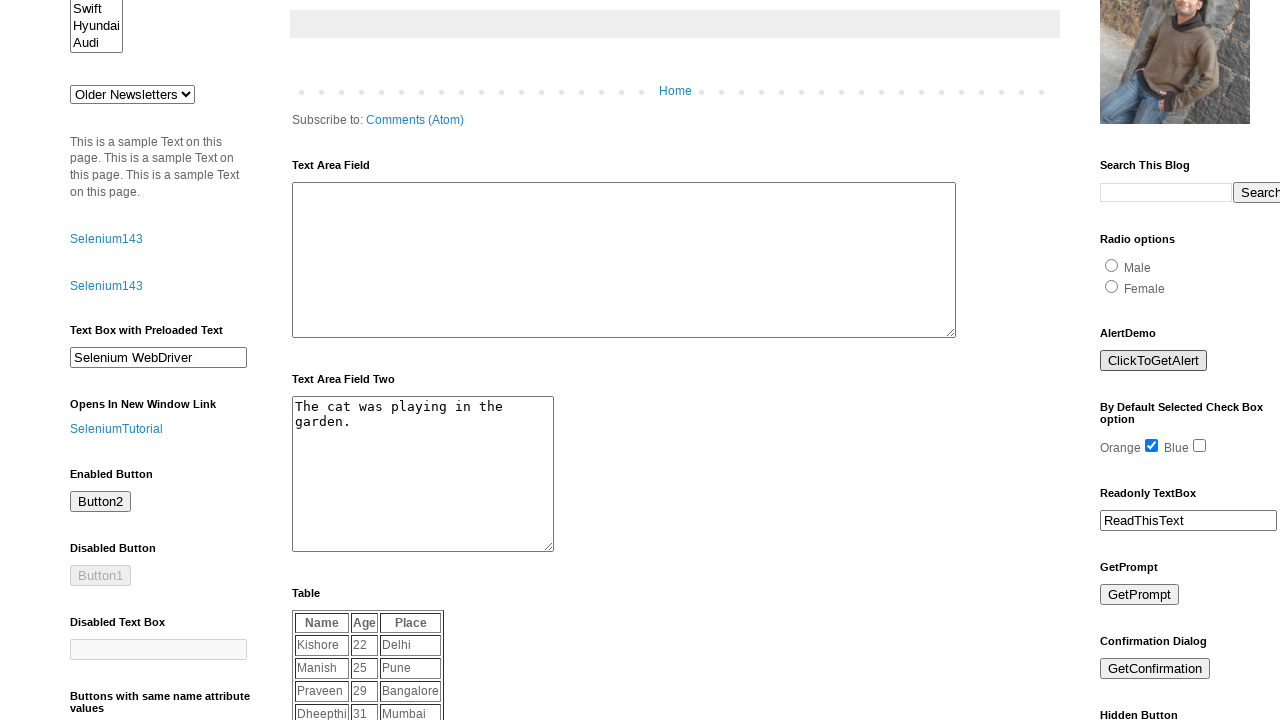

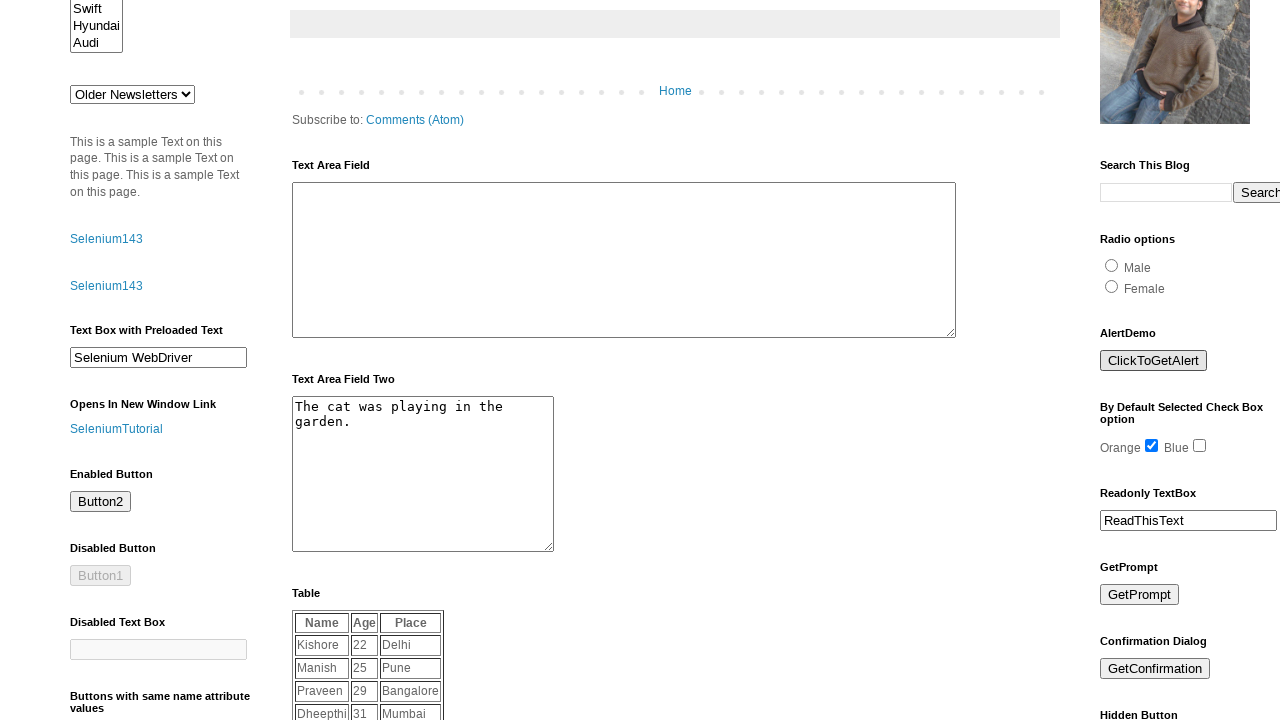